Tests that entered text is trimmed when editing a todo item

Starting URL: https://demo.playwright.dev/todomvc

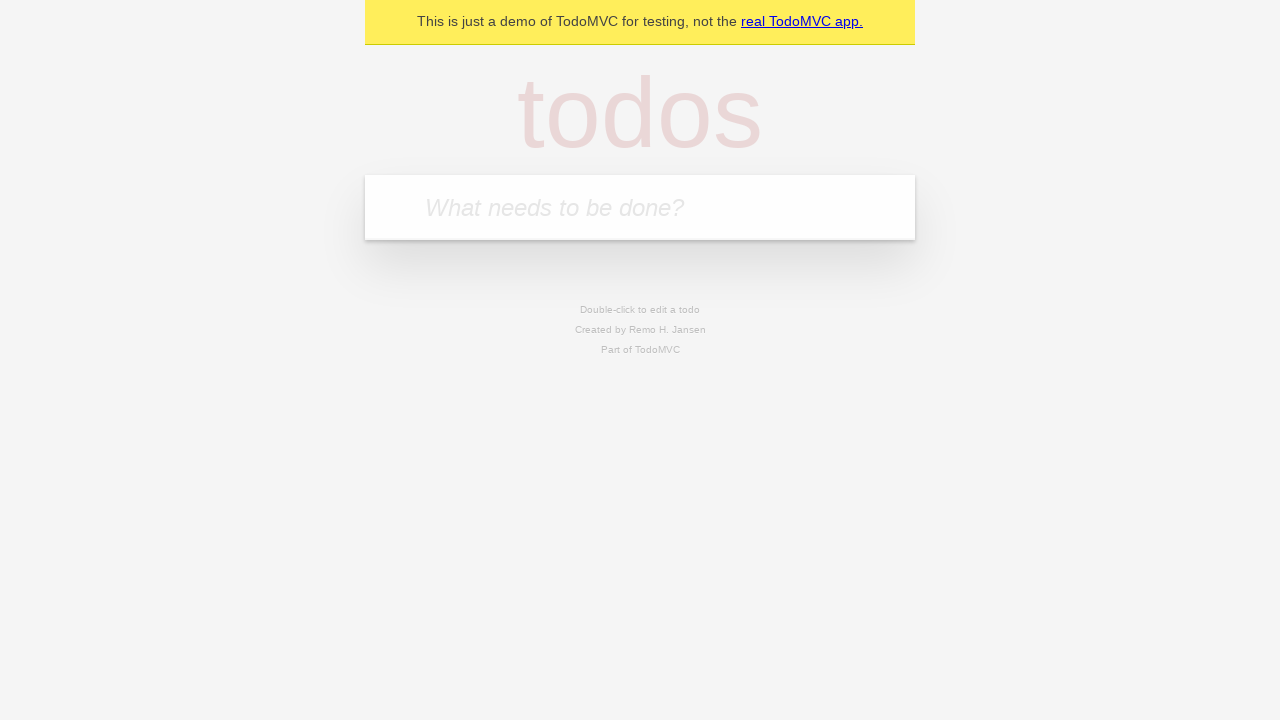

Filled todo input with 'buy some cheese' on internal:attr=[placeholder="What needs to be done?"i]
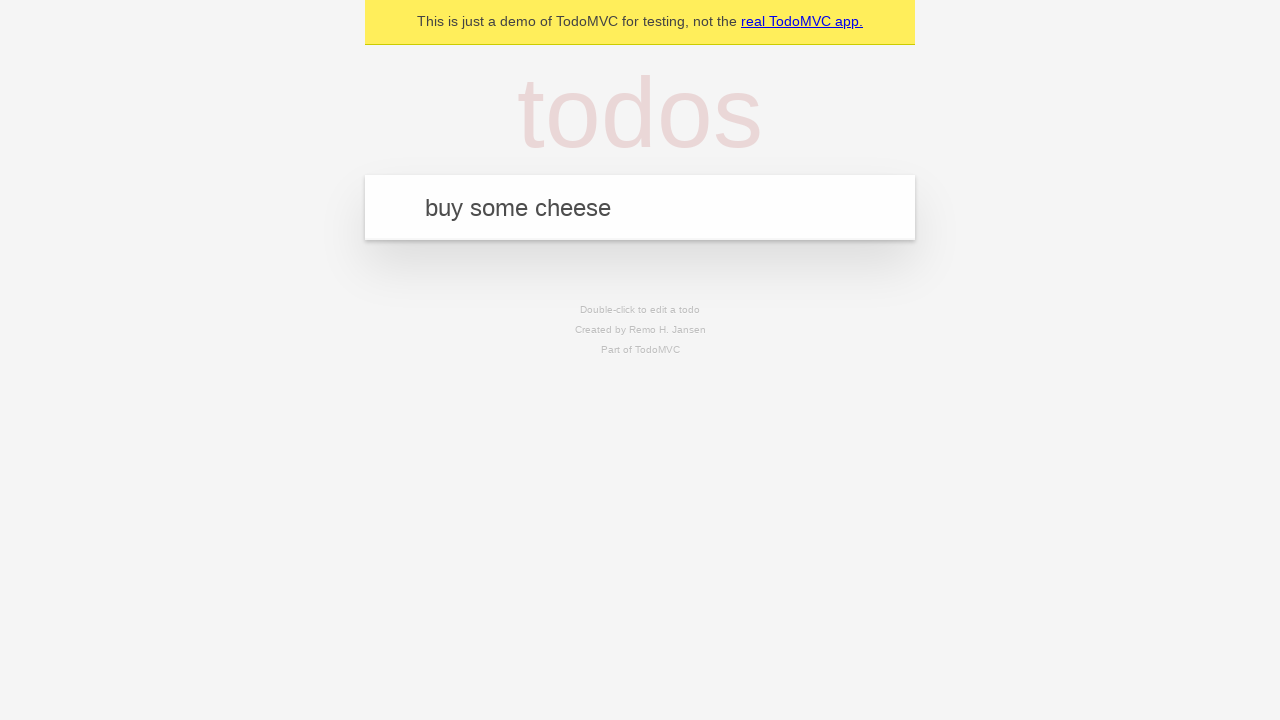

Pressed Enter to create first todo on internal:attr=[placeholder="What needs to be done?"i]
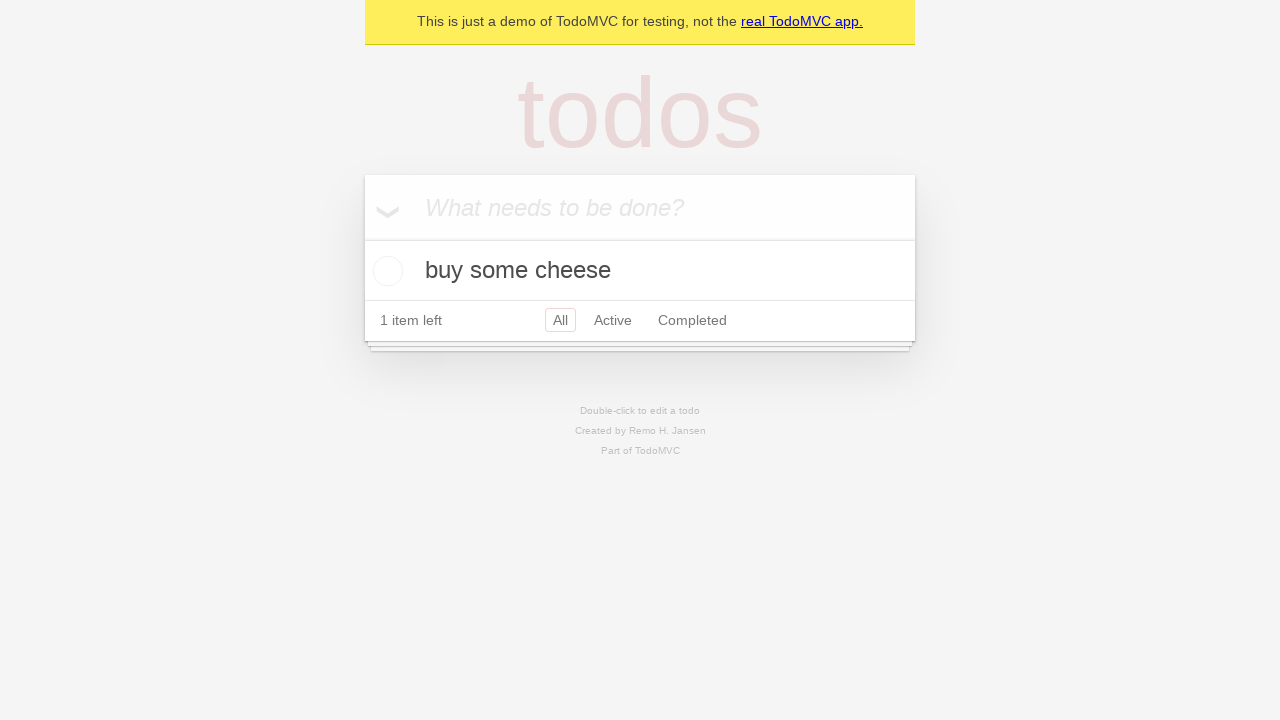

Filled todo input with 'feed the cat' on internal:attr=[placeholder="What needs to be done?"i]
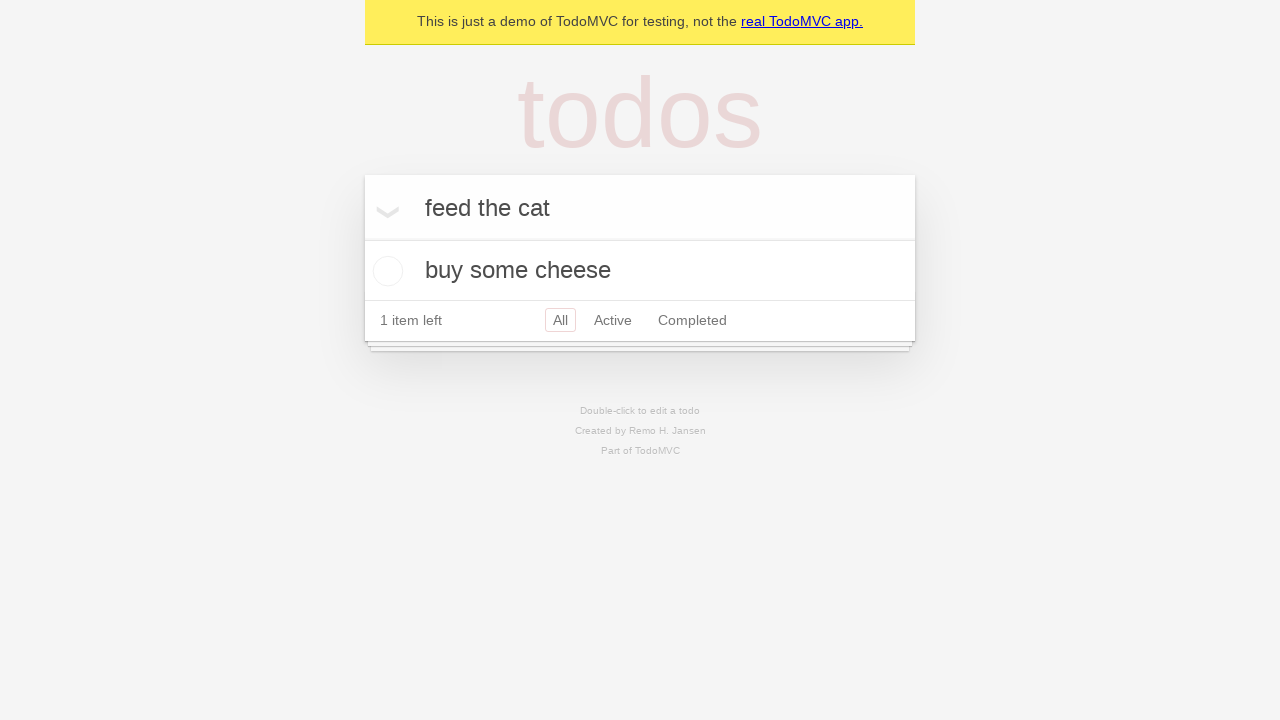

Pressed Enter to create second todo on internal:attr=[placeholder="What needs to be done?"i]
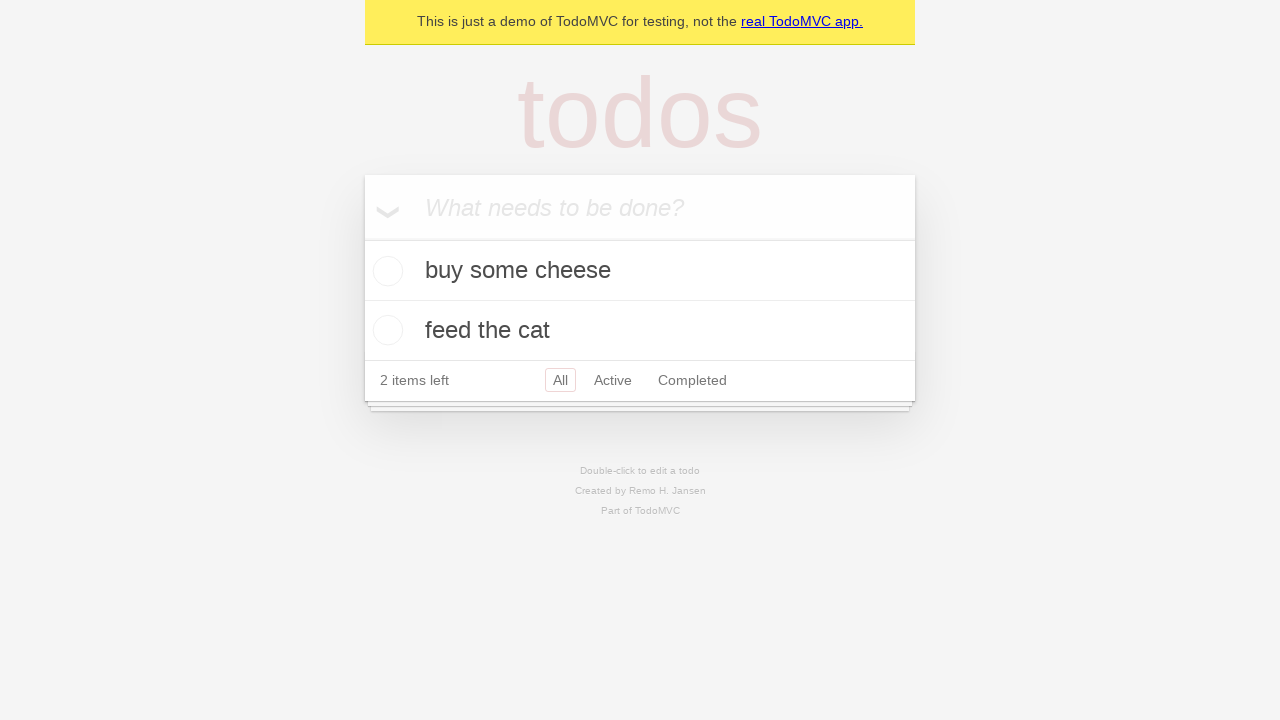

Filled todo input with 'book a doctors appointment' on internal:attr=[placeholder="What needs to be done?"i]
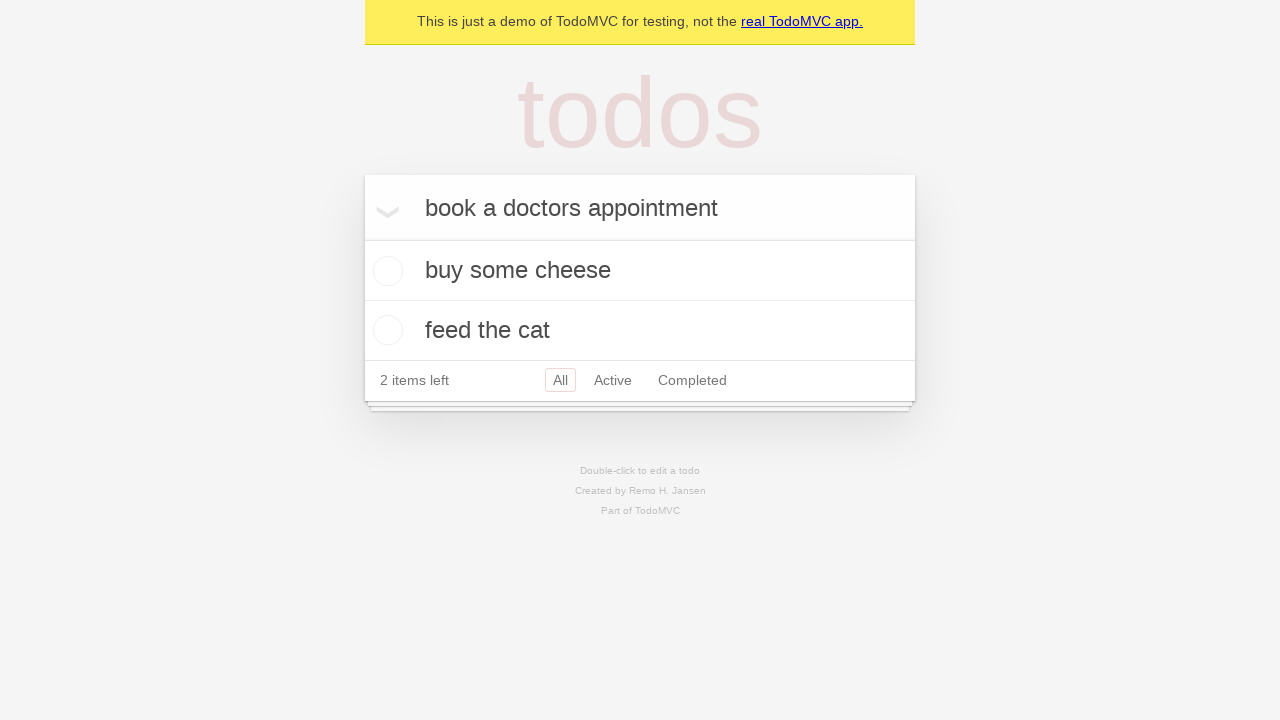

Pressed Enter to create third todo on internal:attr=[placeholder="What needs to be done?"i]
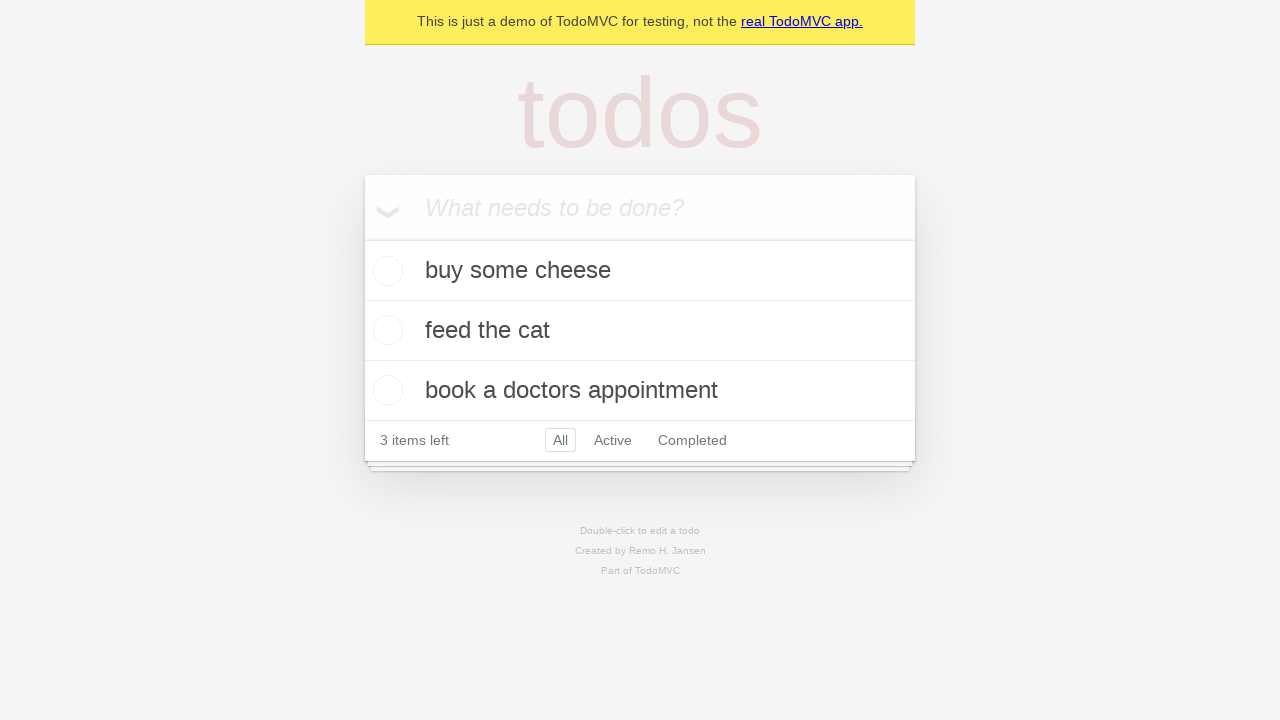

Waited for todo items to appear
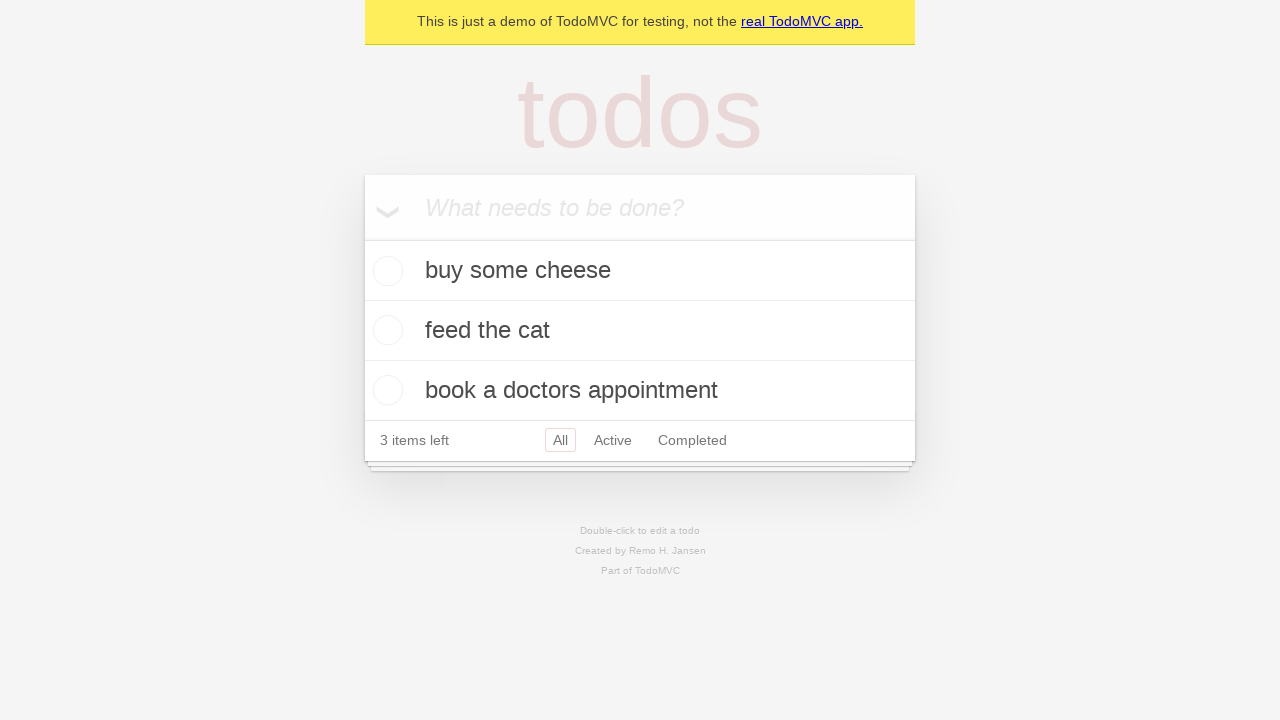

Double-clicked on second todo item to edit at (640, 331) on internal:testid=[data-testid="todo-item"s] >> nth=1
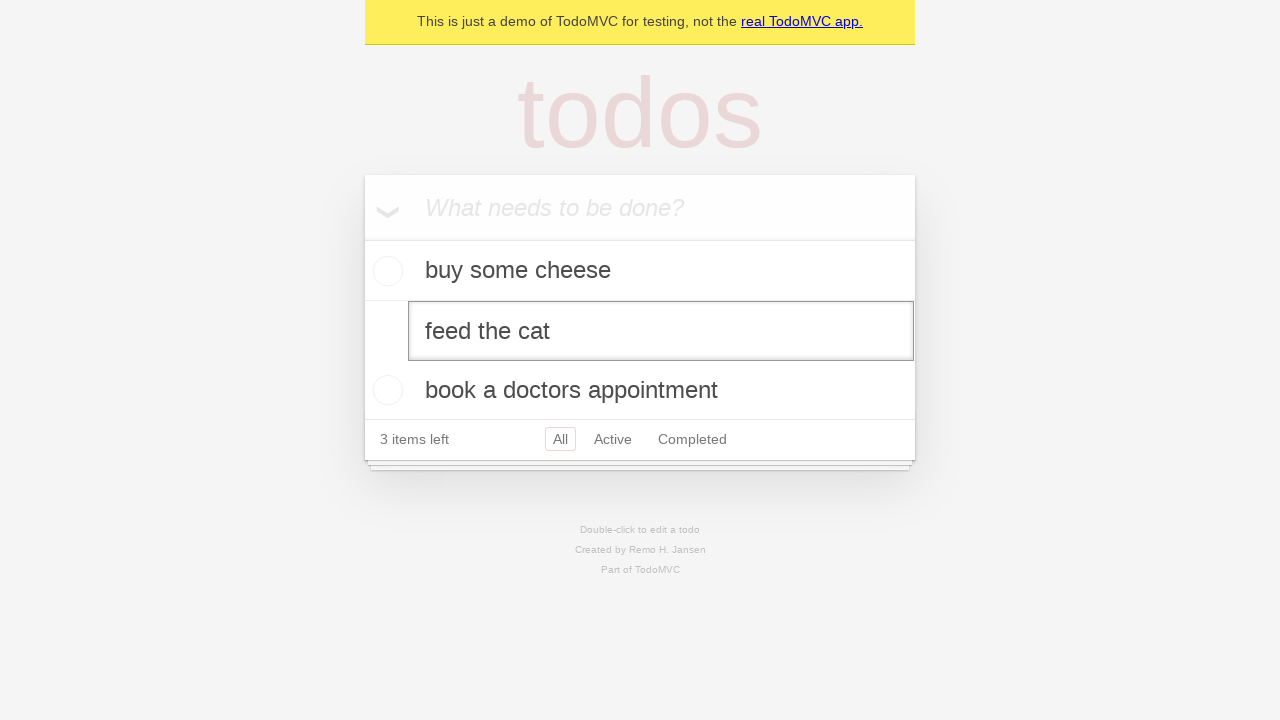

Filled edit field with text containing leading and trailing spaces: '    buy some sausages    ' on internal:testid=[data-testid="todo-item"s] >> nth=1 >> internal:role=textbox[nam
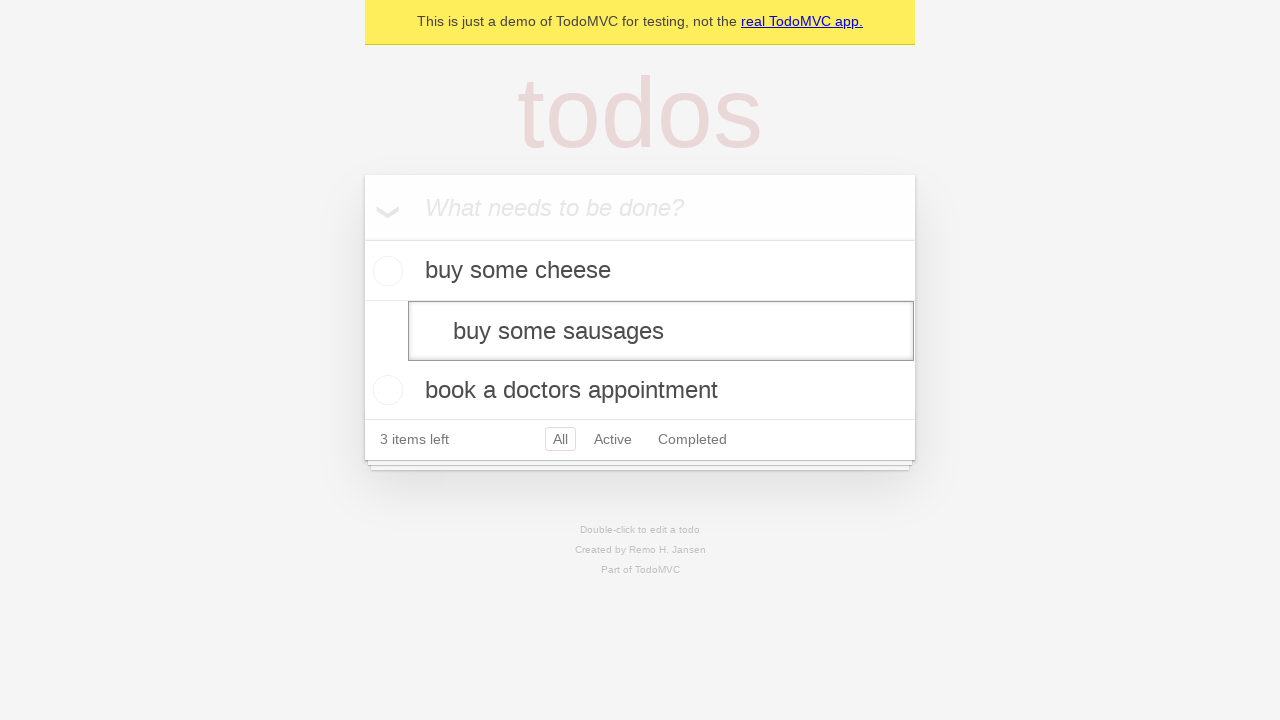

Pressed Enter to confirm edit and verify text is trimmed on internal:testid=[data-testid="todo-item"s] >> nth=1 >> internal:role=textbox[nam
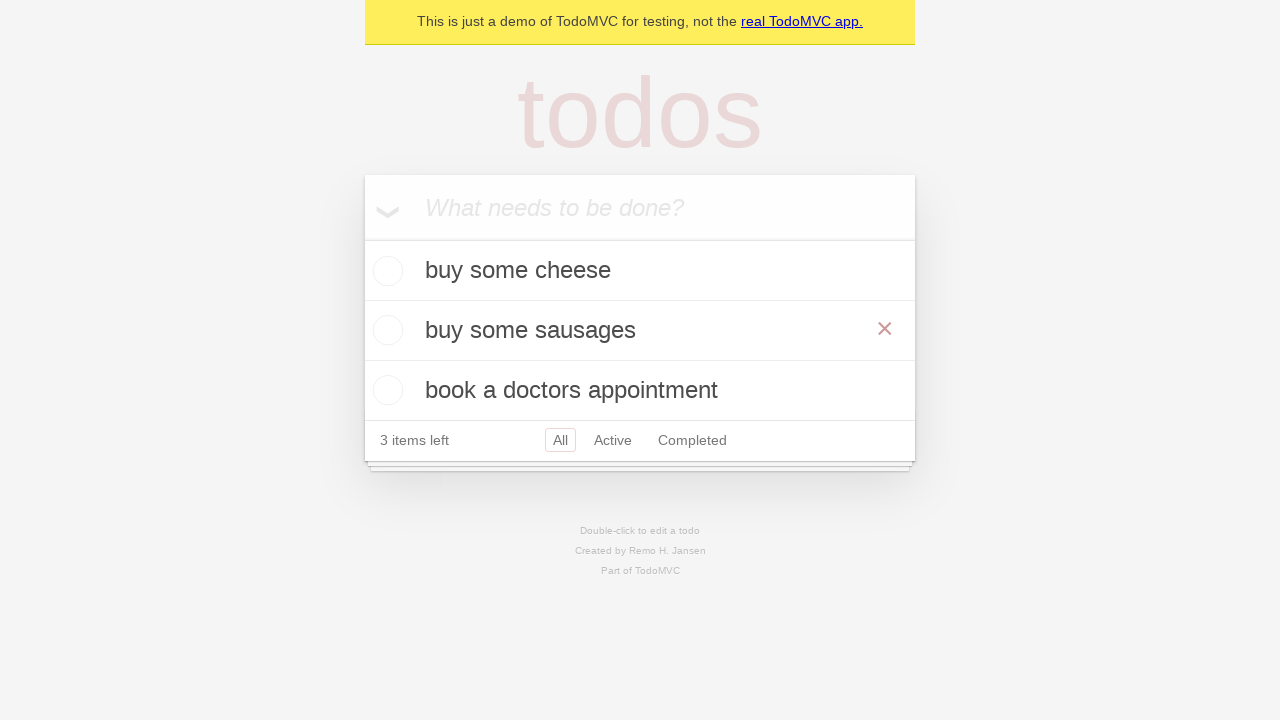

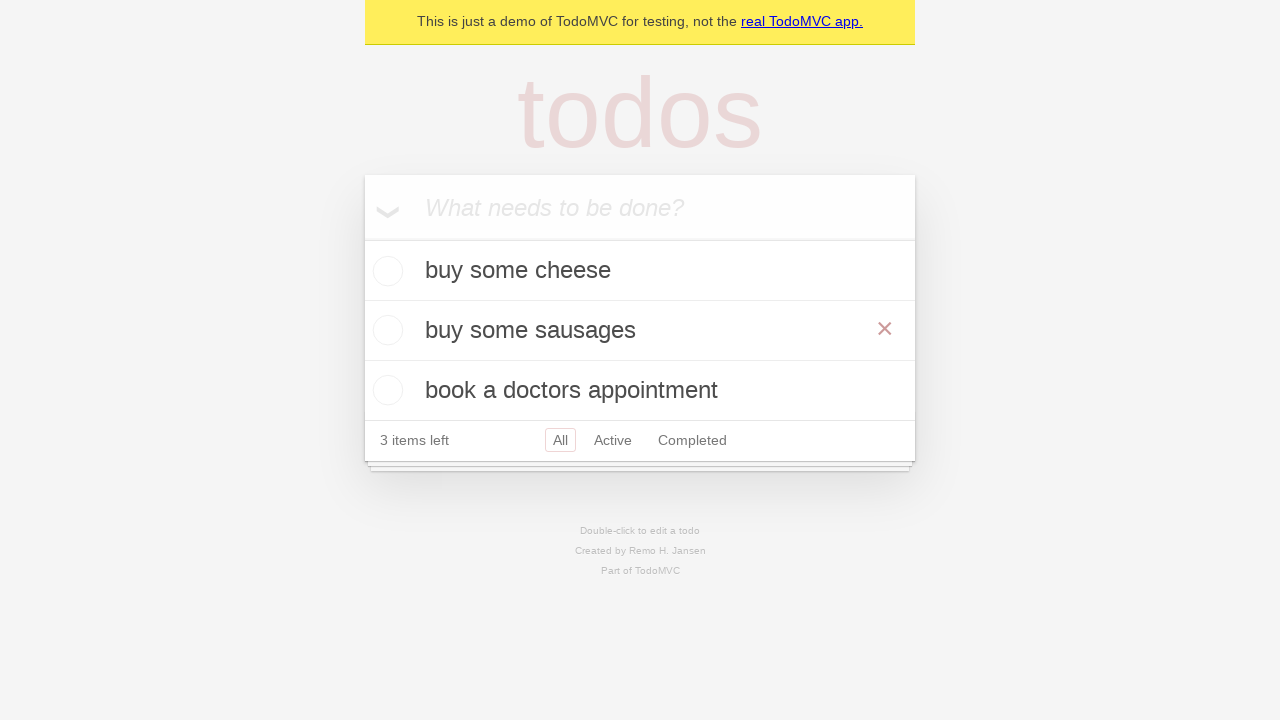